Navigates to the Automation Practice page and verifies that the footer section contains links, ensuring the page structure is properly loaded.

Starting URL: https://rahulshettyacademy.com/AutomationPractice/

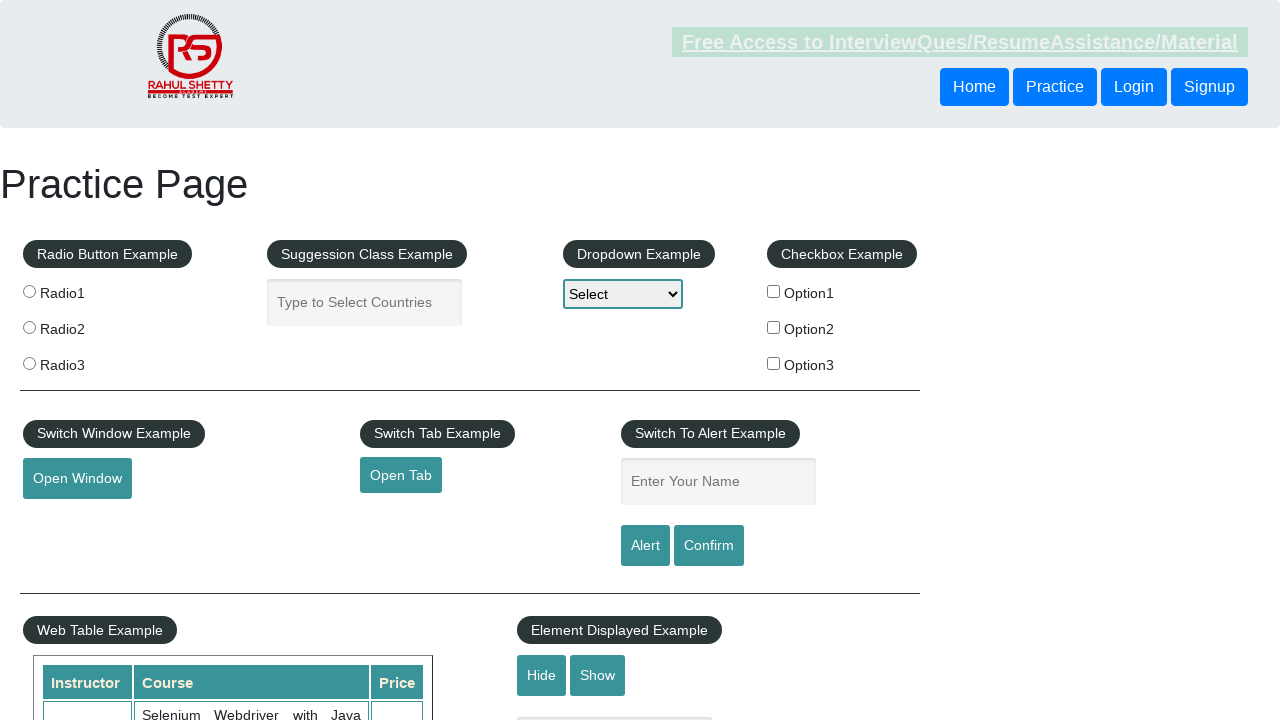

Navigated to Automation Practice page
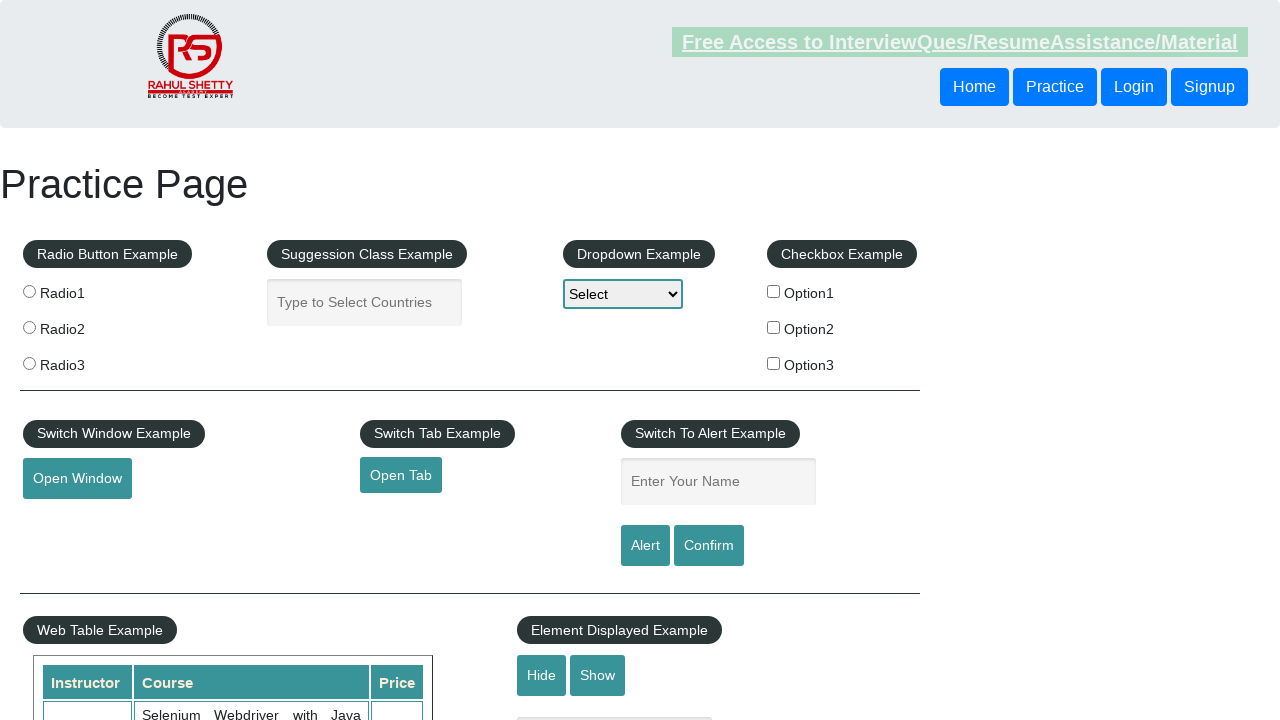

Footer section (#gf-BIG) loaded and visible
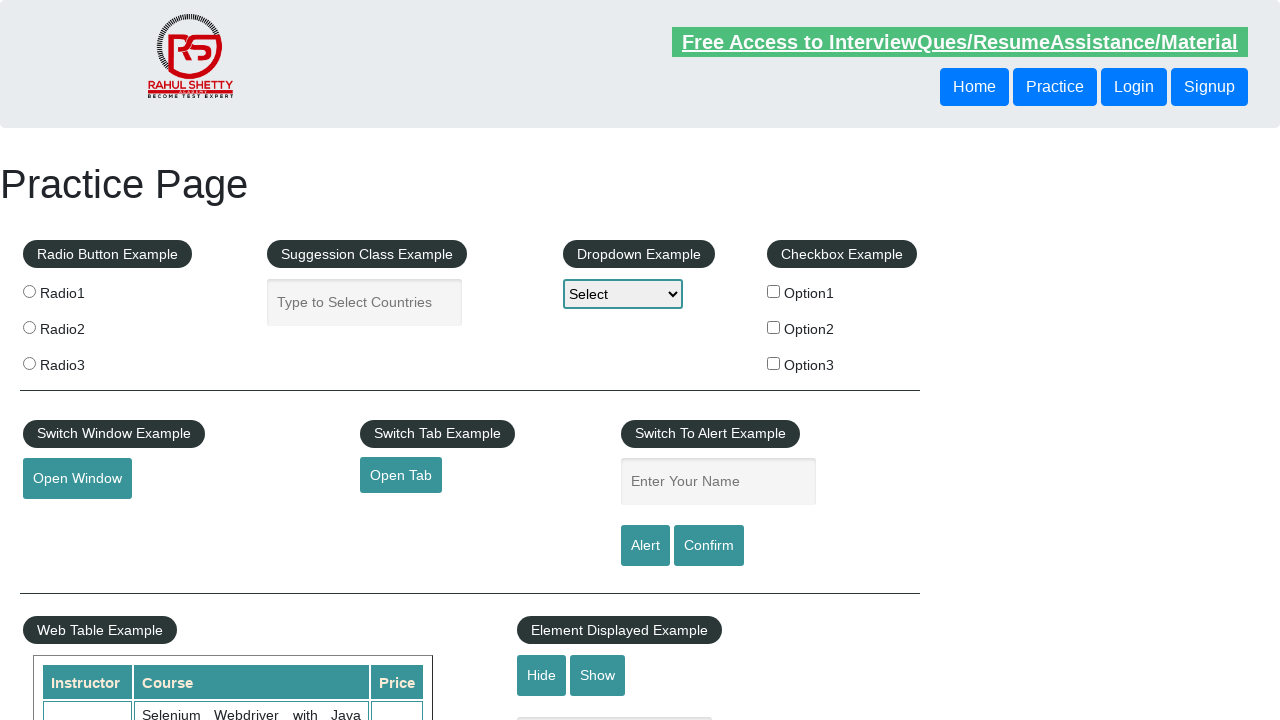

Located footer section element
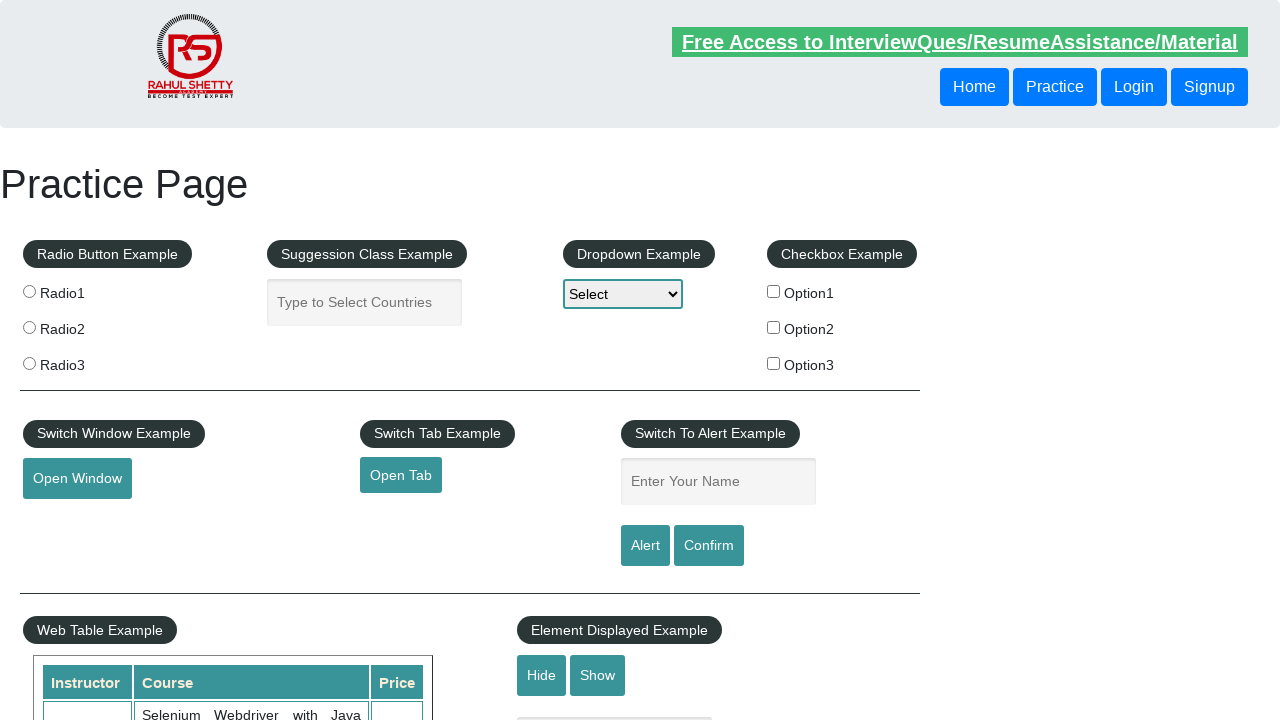

Found all HTTP links in footer section
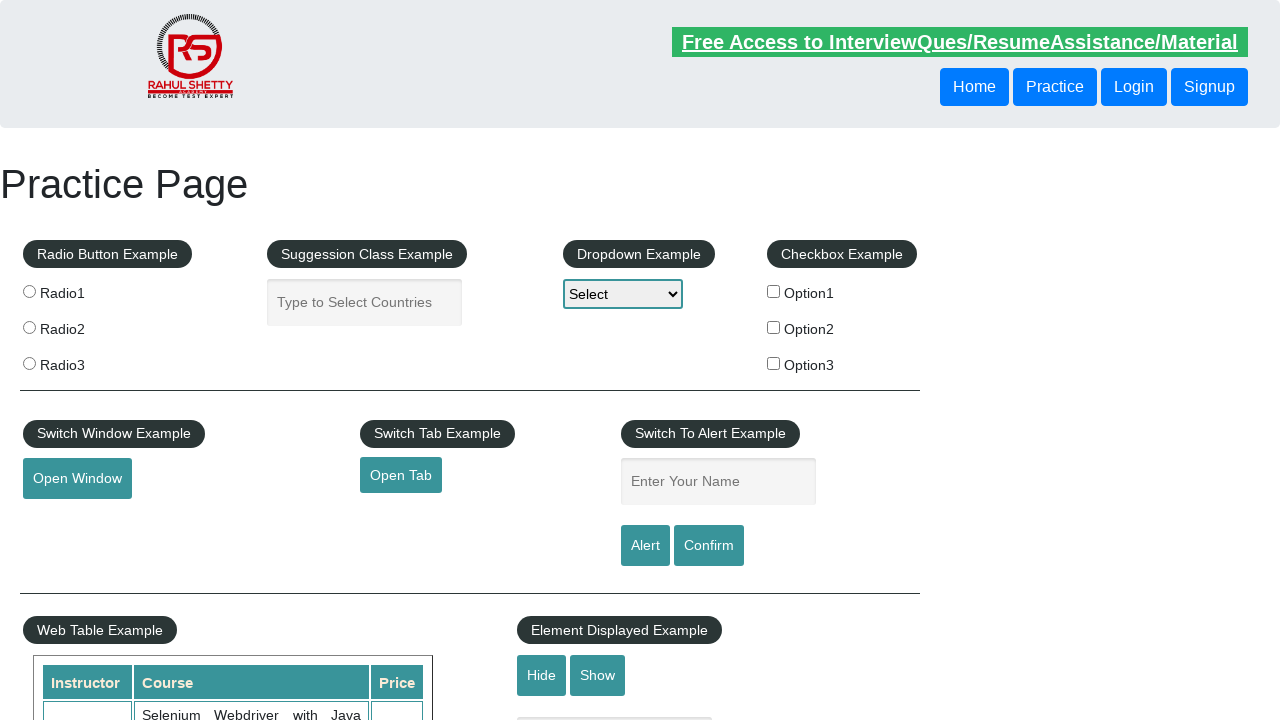

Verified footer section contains at least one link
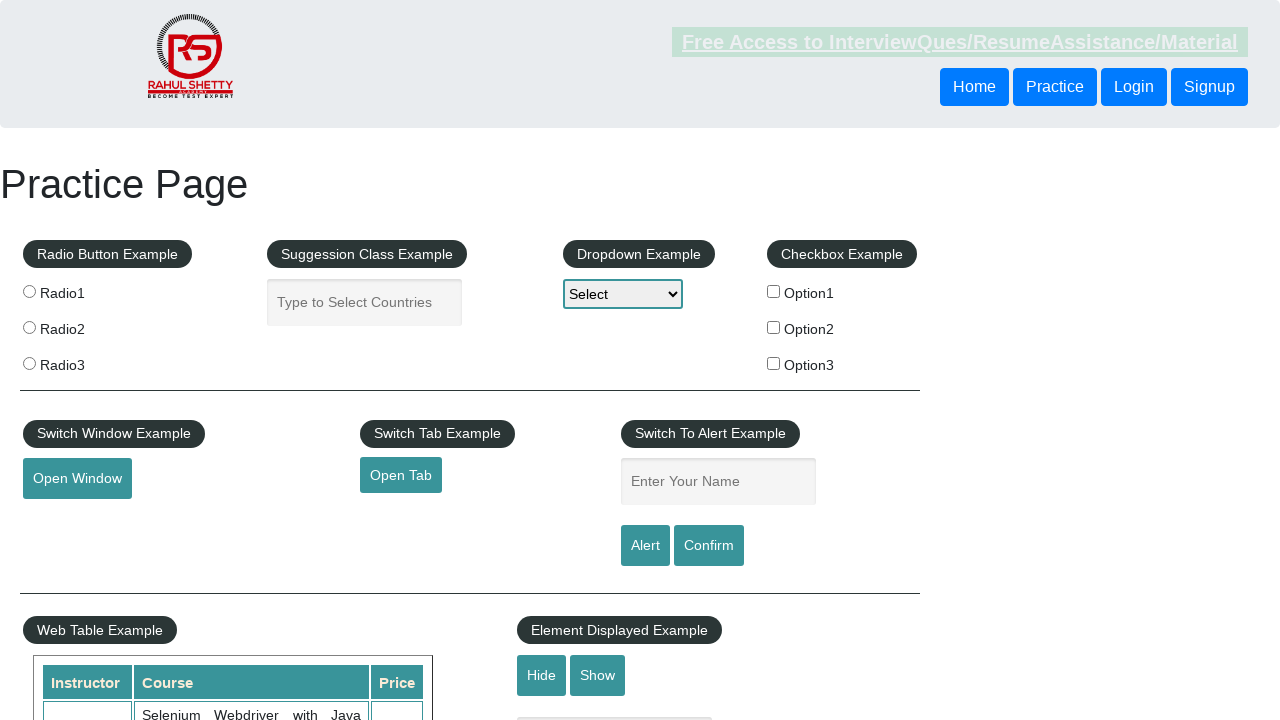

Located first link in footer section
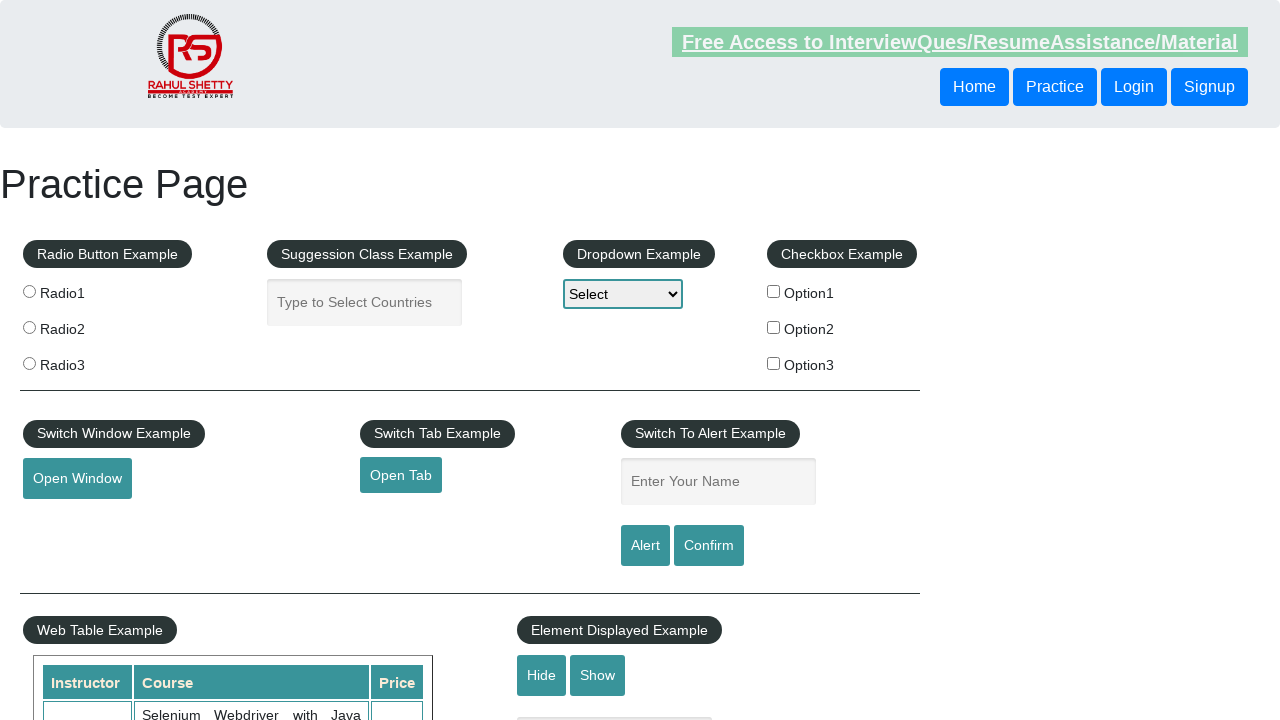

Retrieved href attribute from first footer link
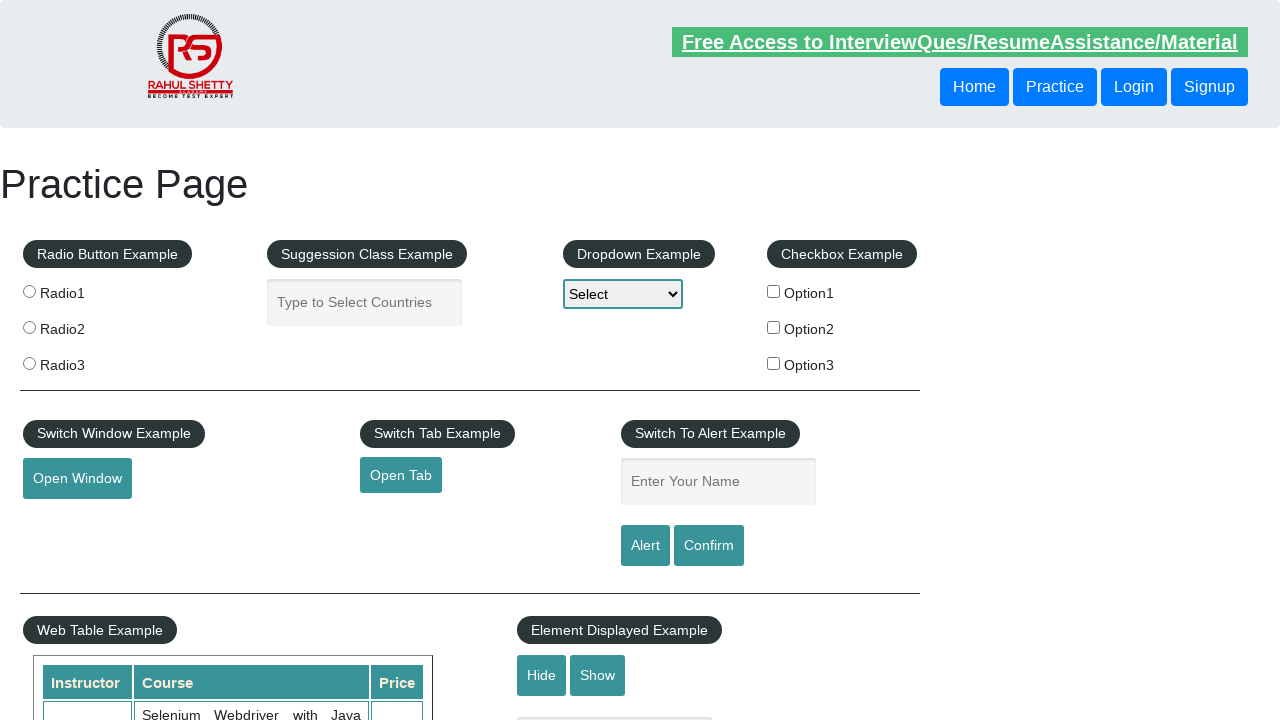

Verified first footer link has valid HTTP href attribute
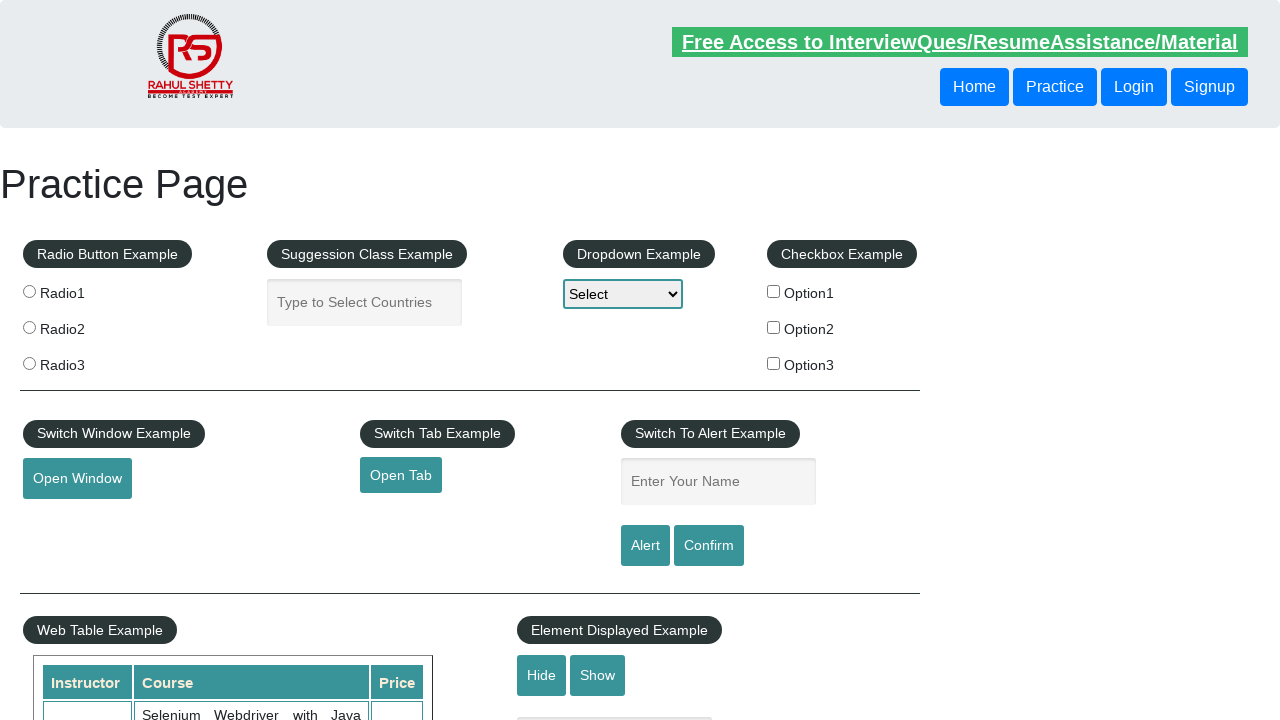

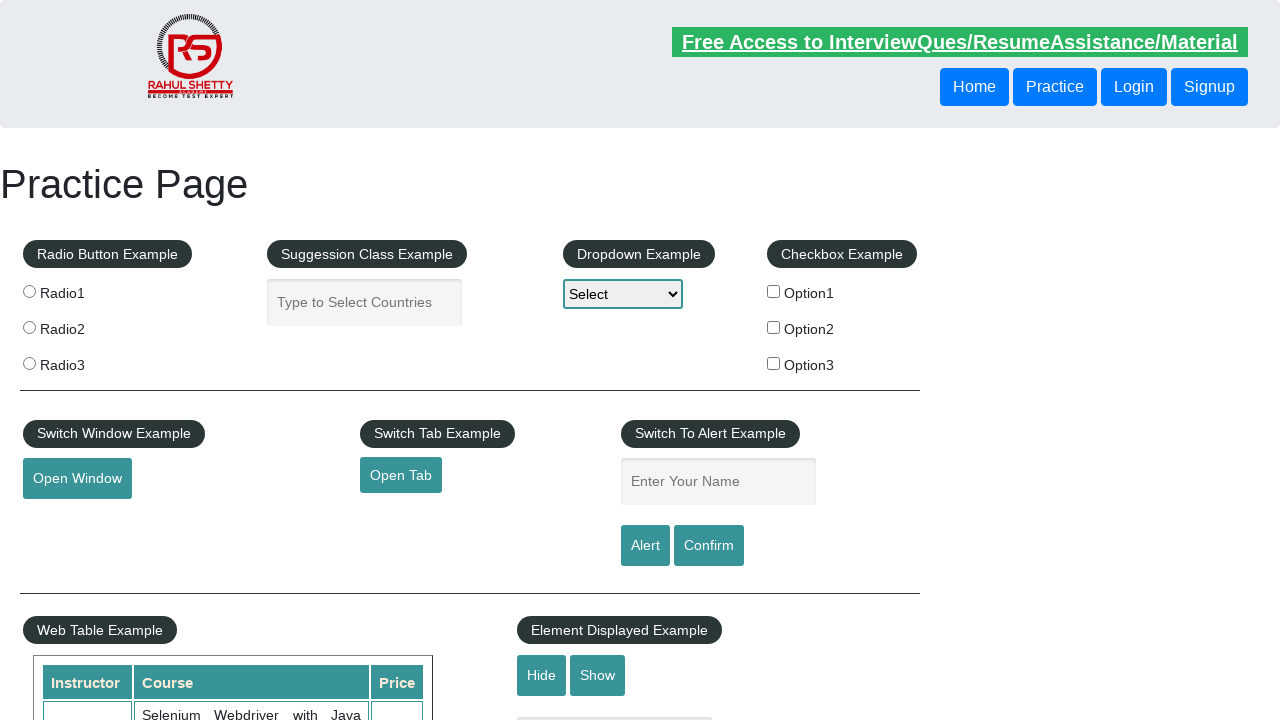